Verifies that the main phase section headings exist on the page, checking for ASP.NET introduction, API creation, and MVC pattern headings.

Starting URL: https://frankdoylezw.github.io/CSharp_Learning/

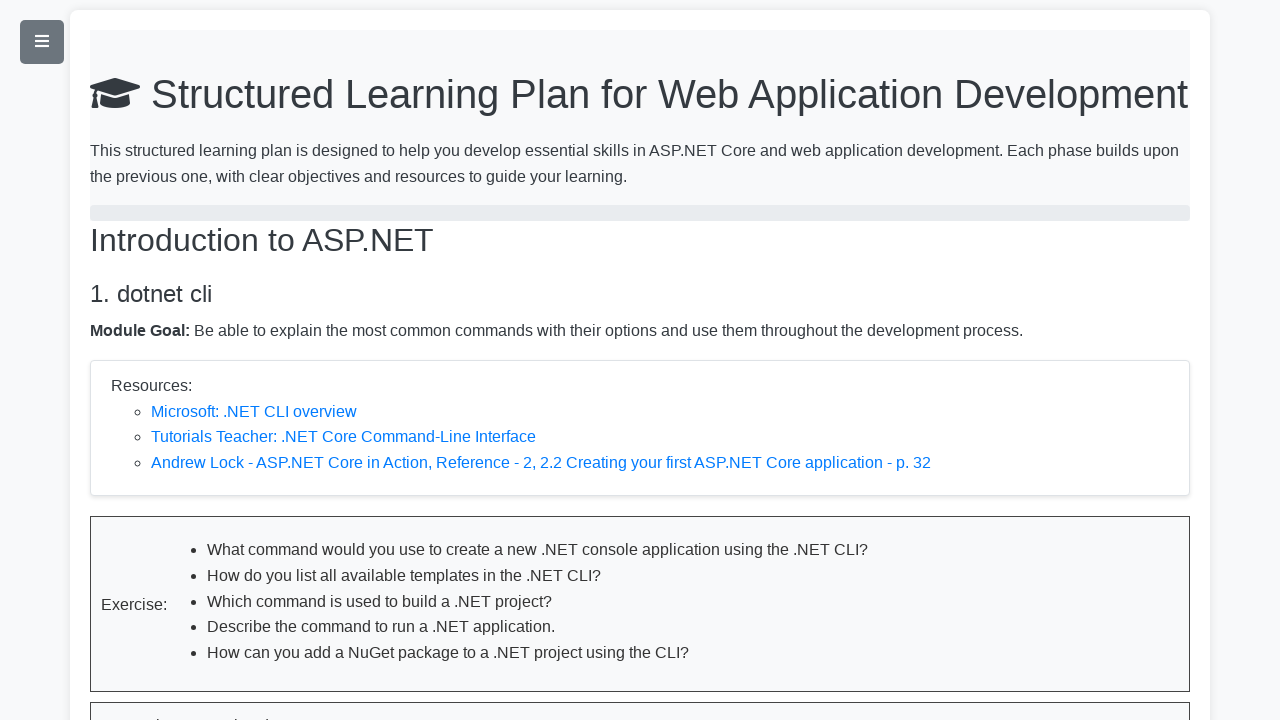

Navigated to C# Learning page
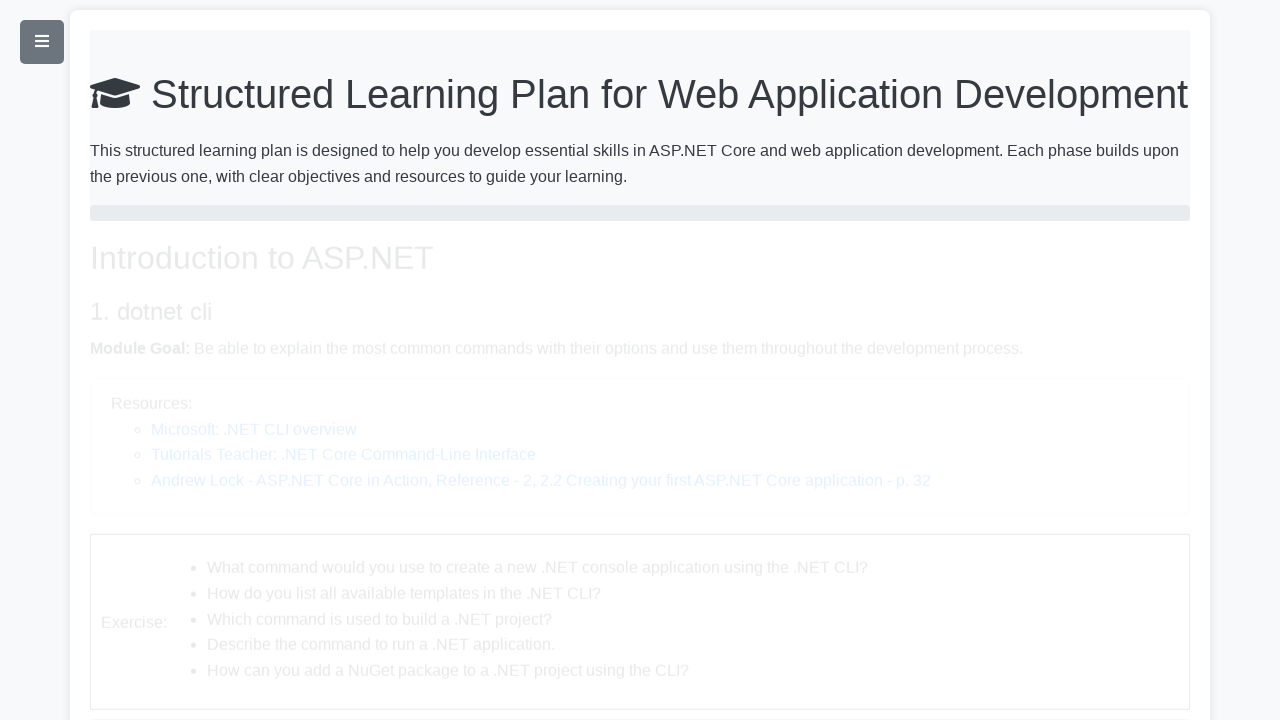

Verified first phase heading 'Introduction to ASP.NET' exists
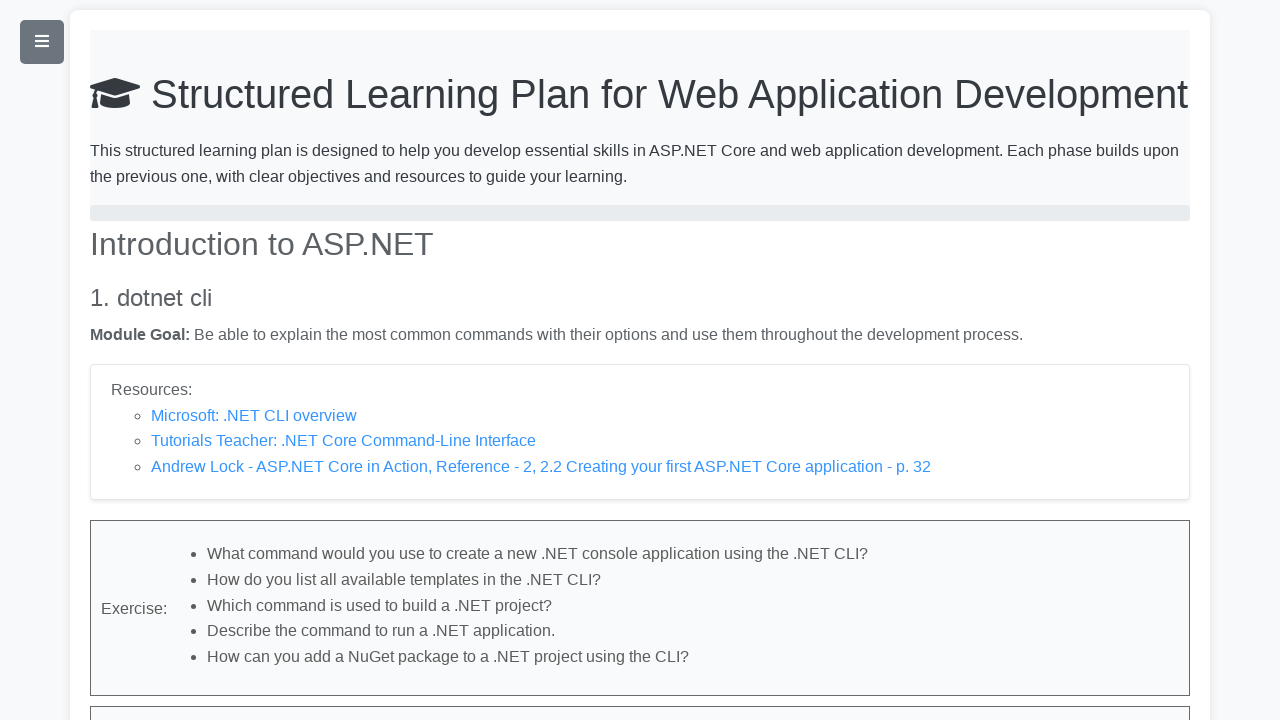

Verified second phase heading 'Creating APIs with ASP.NET Core' exists
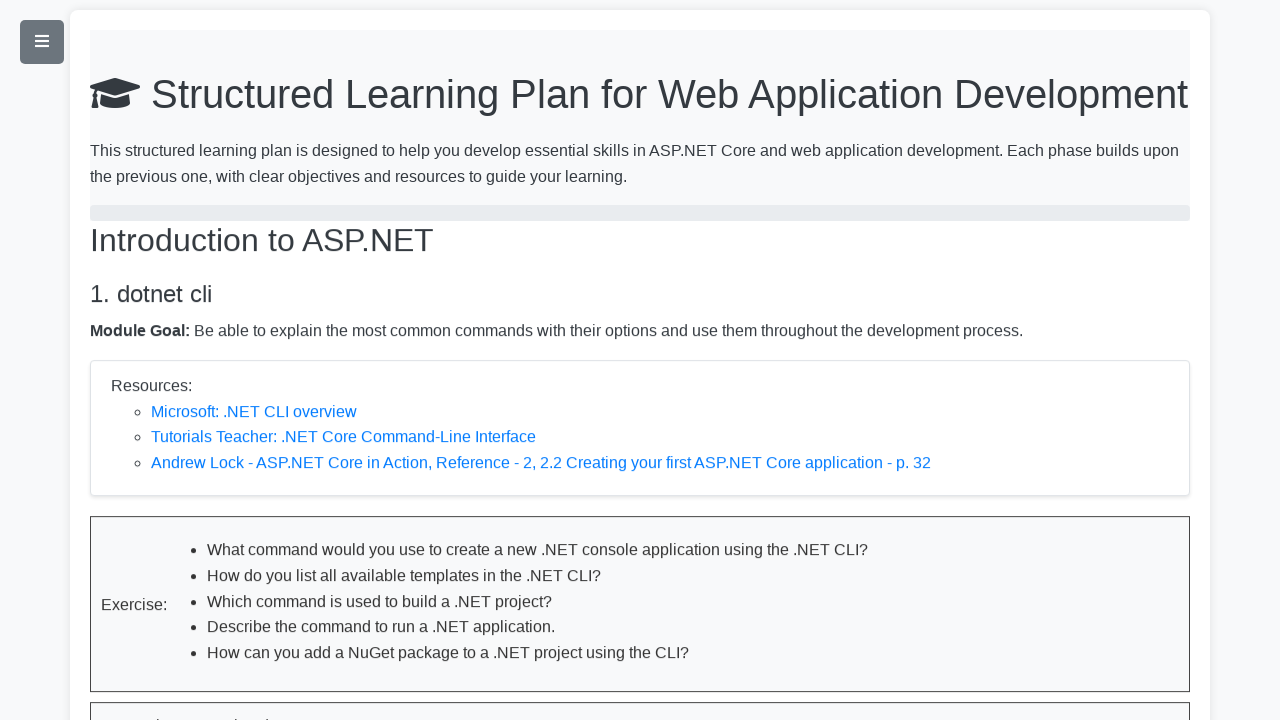

Verified third phase heading 'The Model-View-Controller Design Pattern' exists
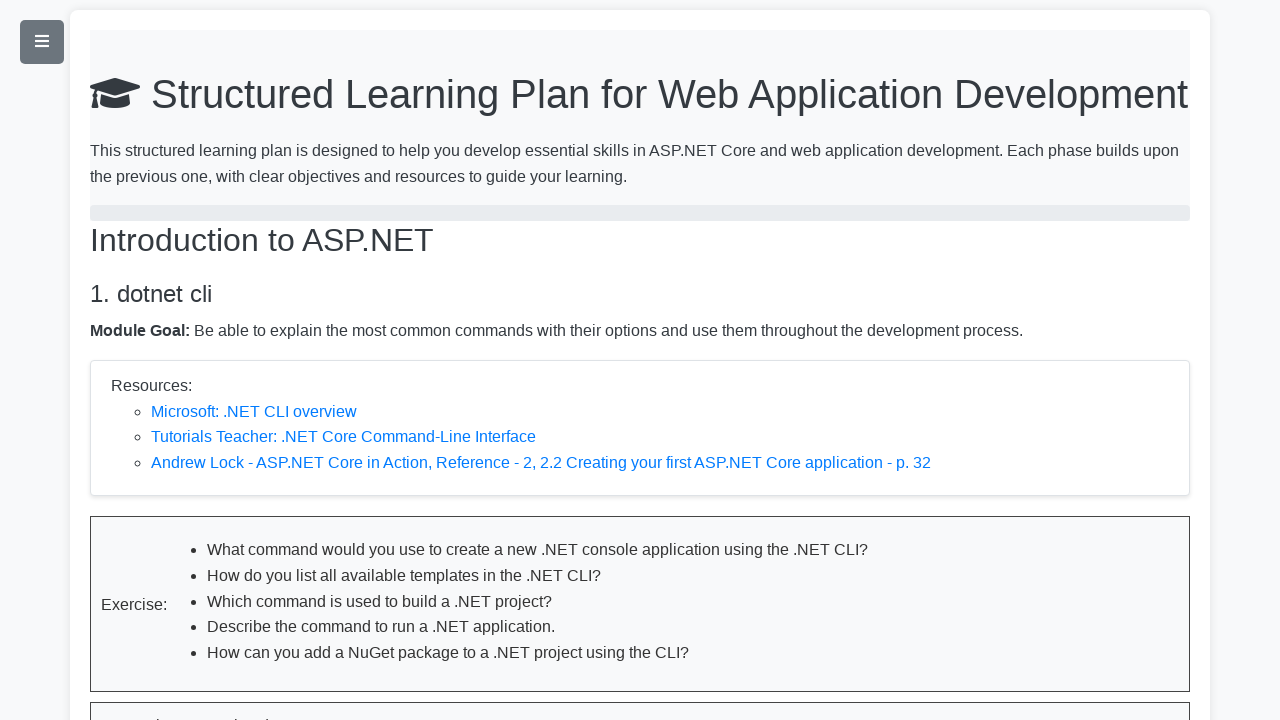

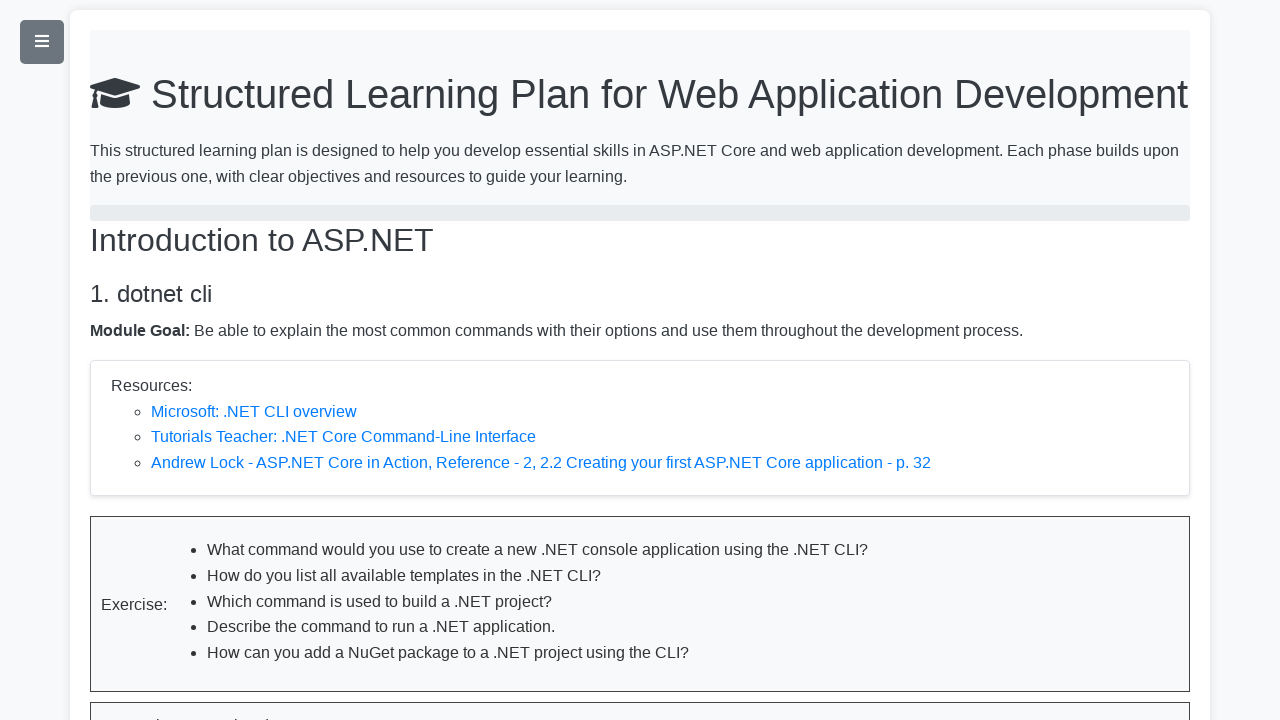